Tests alert handling functionality by triggering alerts, validating their text content, and accepting or dismissing them

Starting URL: https://rahulshettyacademy.com/AutomationPractice/

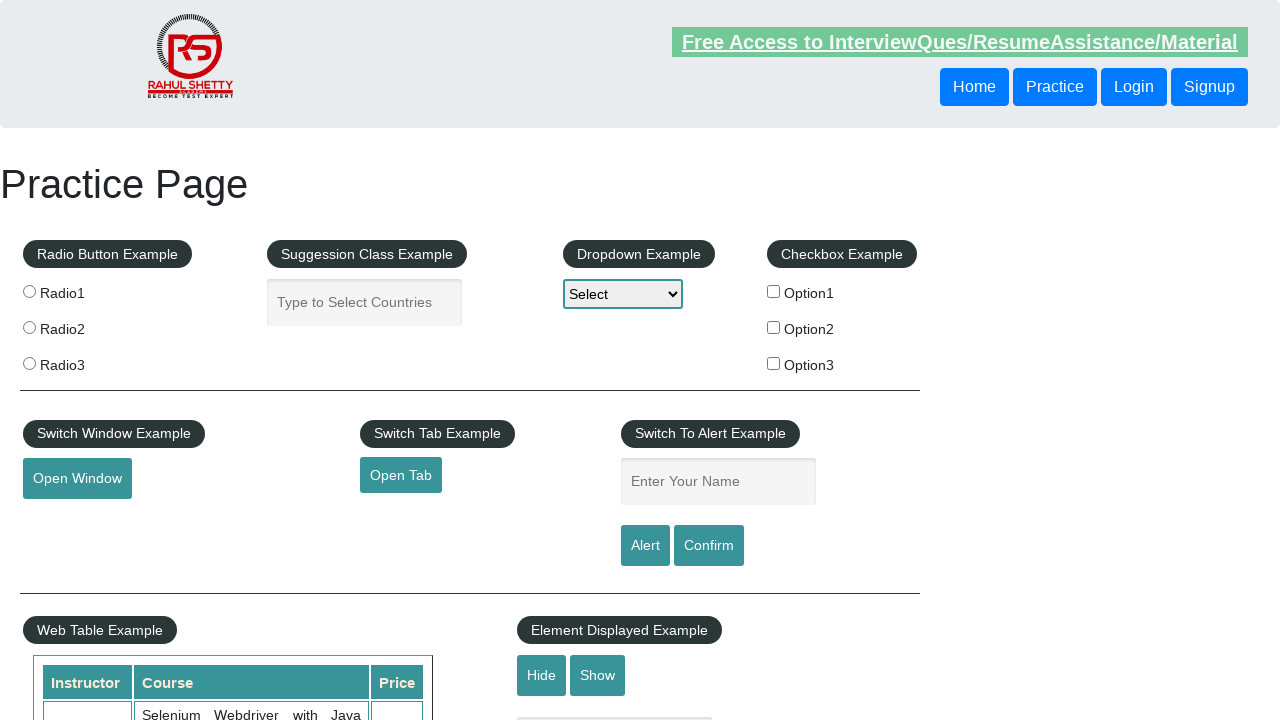

Filled name field with 'rama' on #name
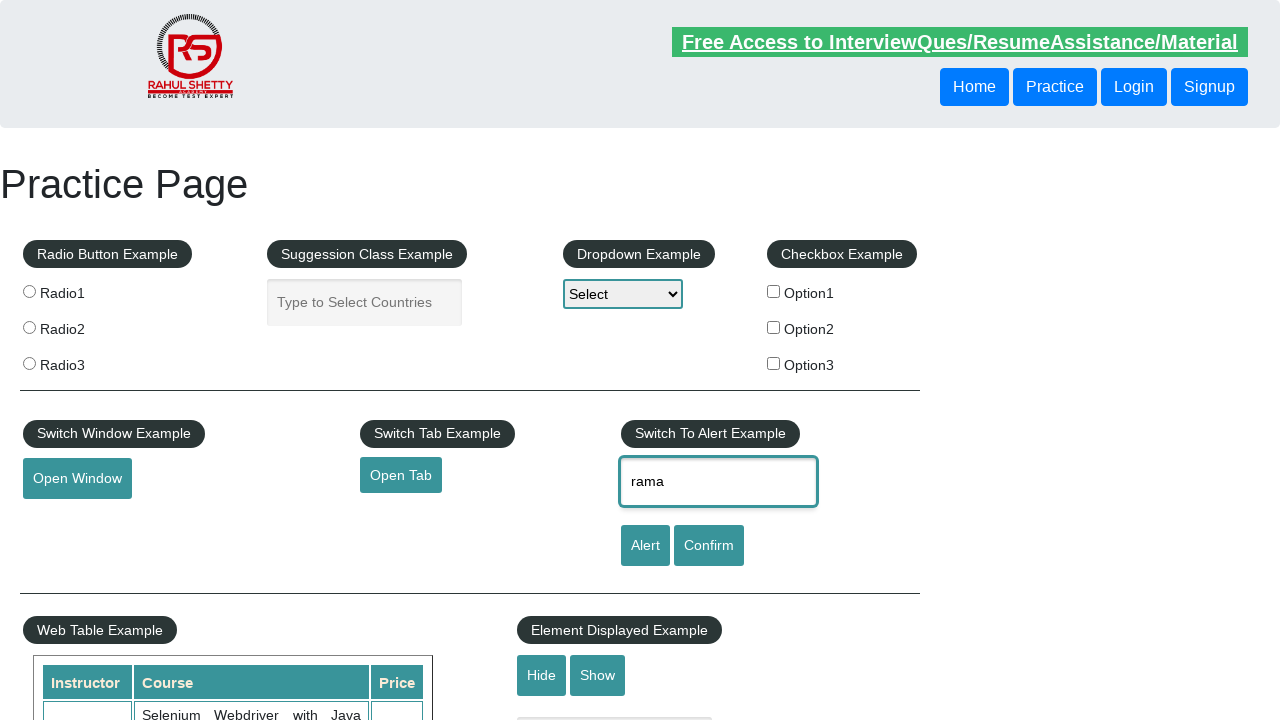

Set up dialog handler to accept alerts
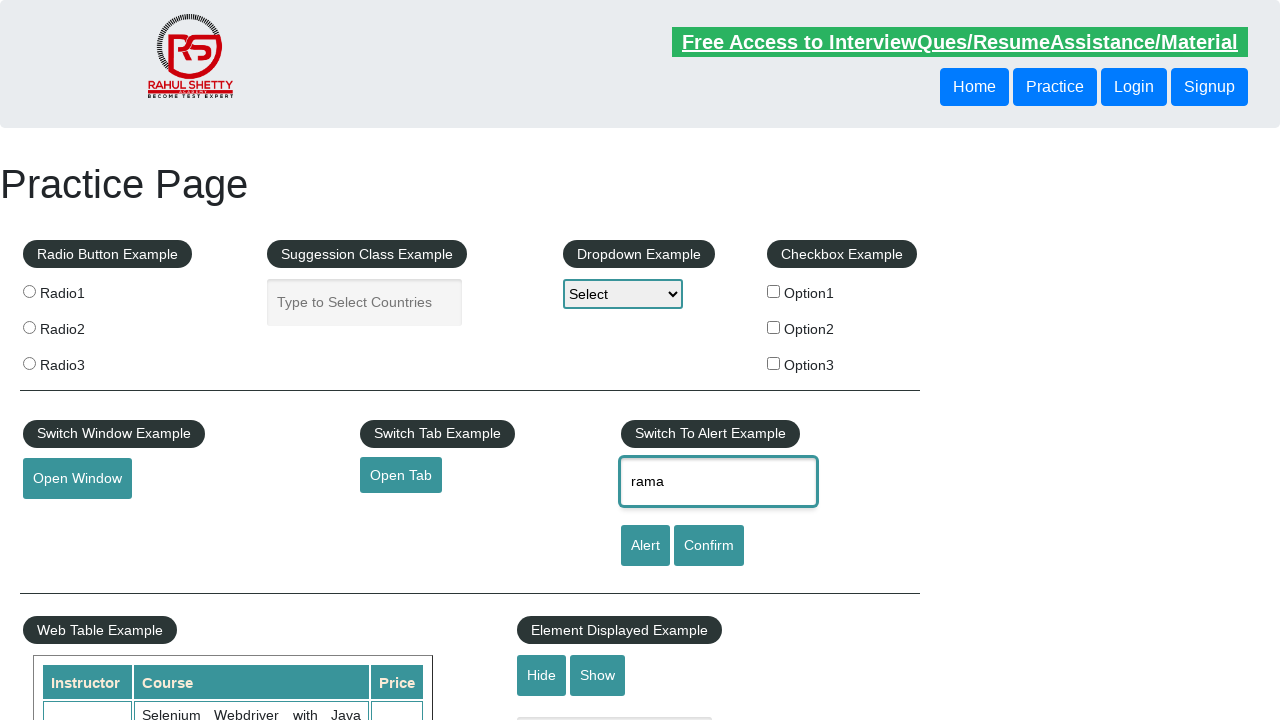

Clicked alert button and accepted the alert at (645, 546) on #alertbtn
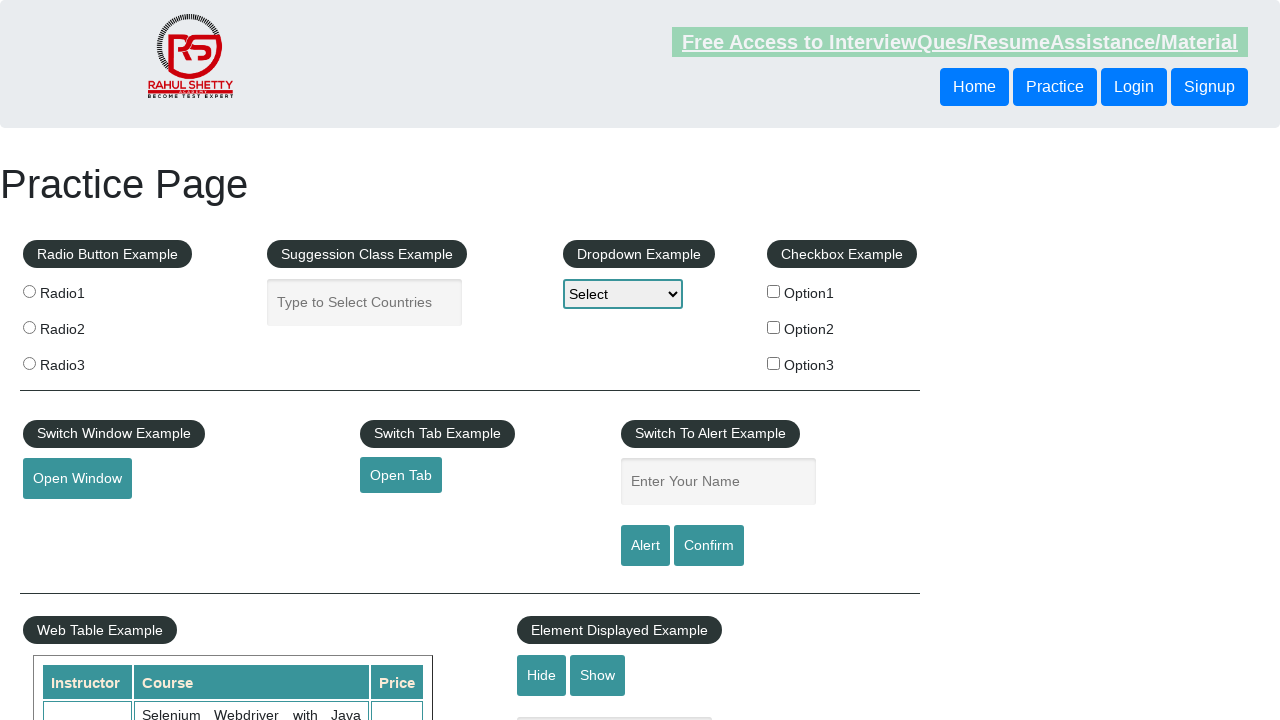

Set up dialog handler to dismiss confirmations
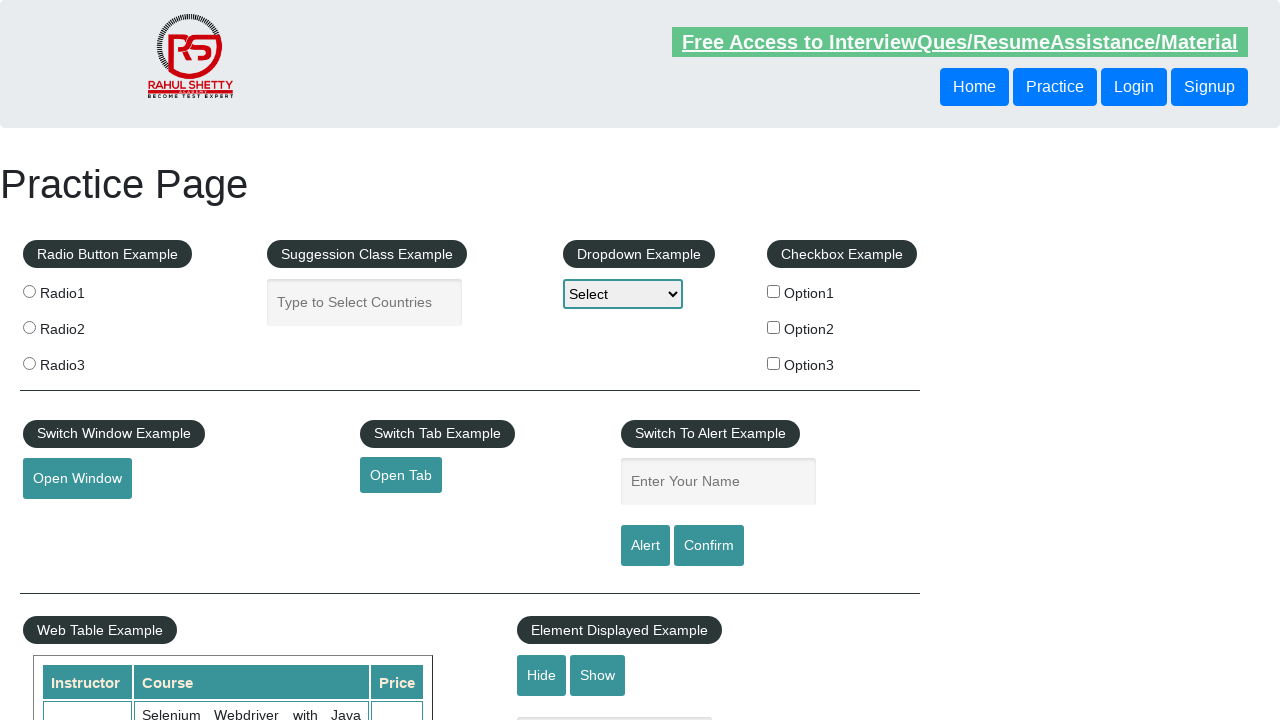

Clicked confirm button and dismissed the confirmation dialog at (709, 546) on #confirmbtn
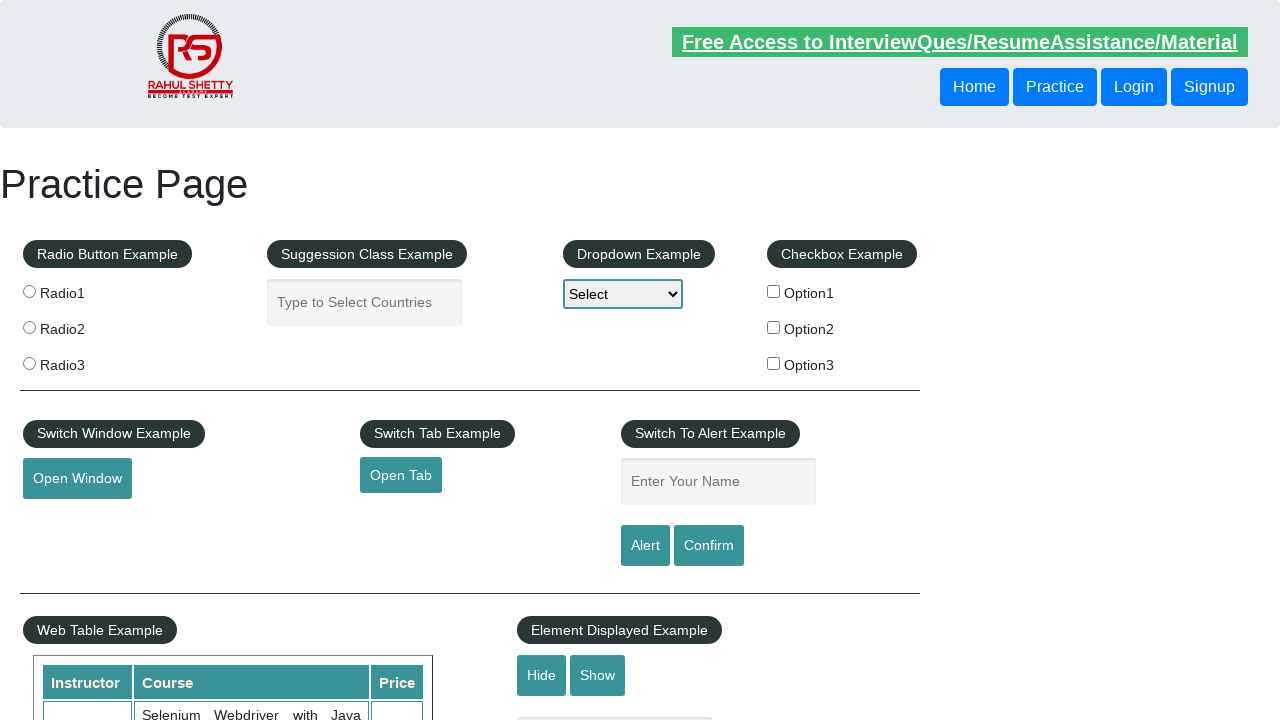

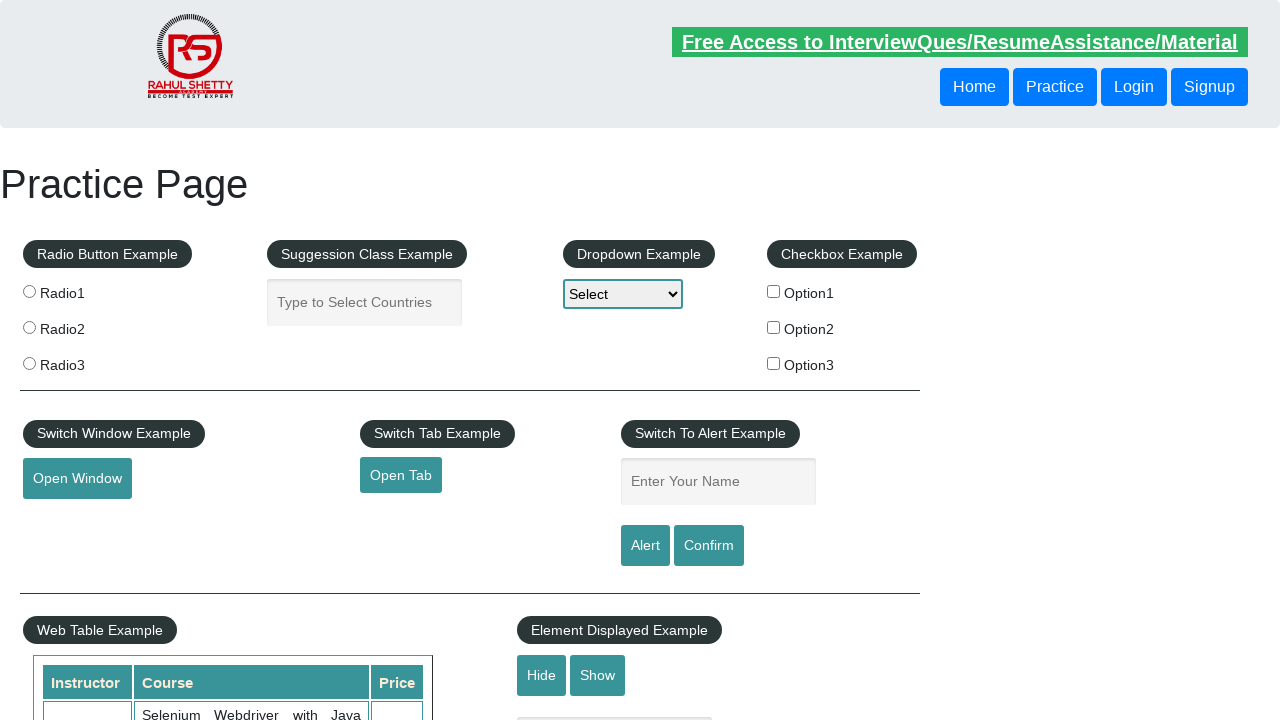